Tests drag and drop functionality by dragging an element from source to target location within an iframe

Starting URL: https://jqueryui.com/droppable/

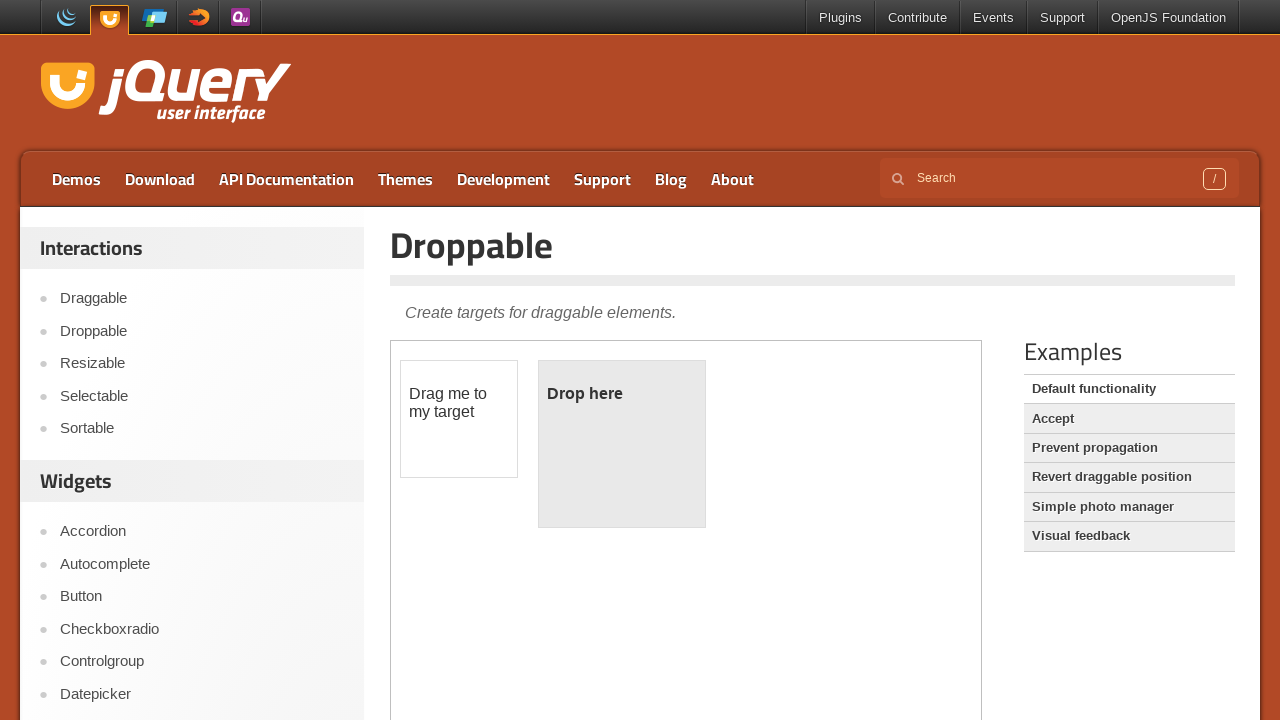

Dragged #draggable element to #droppable target within iframe at (622, 444)
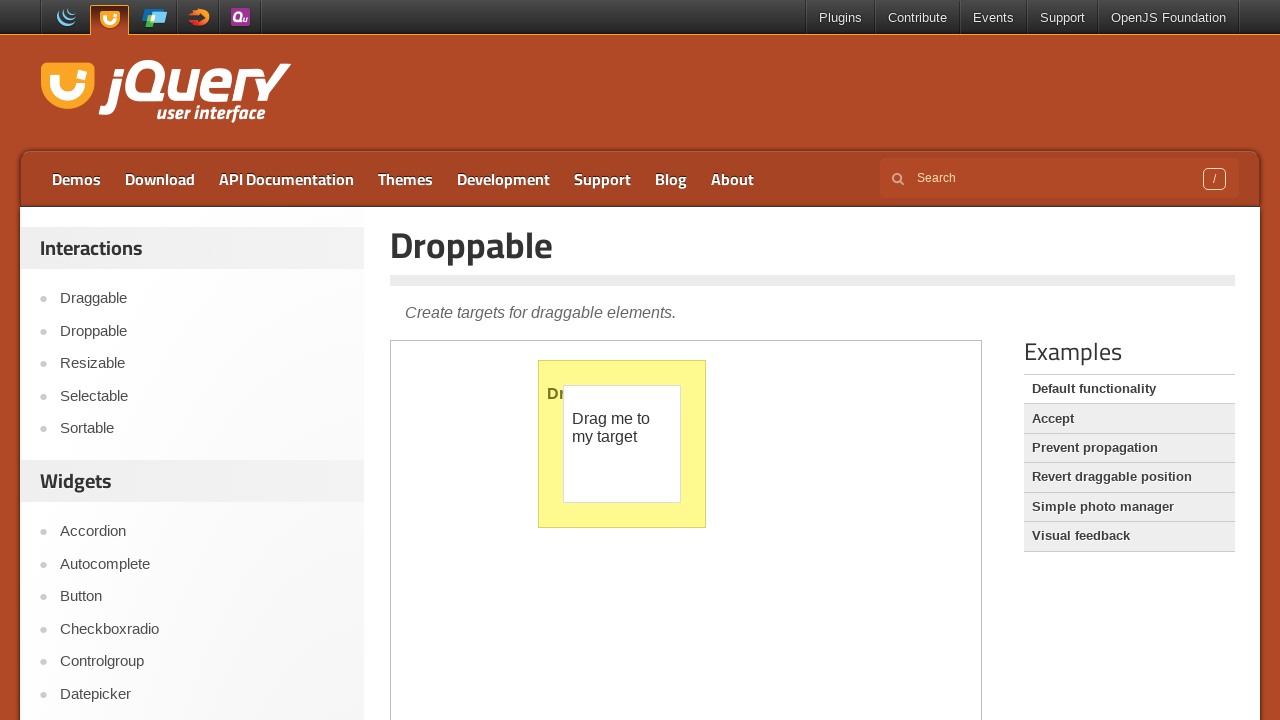

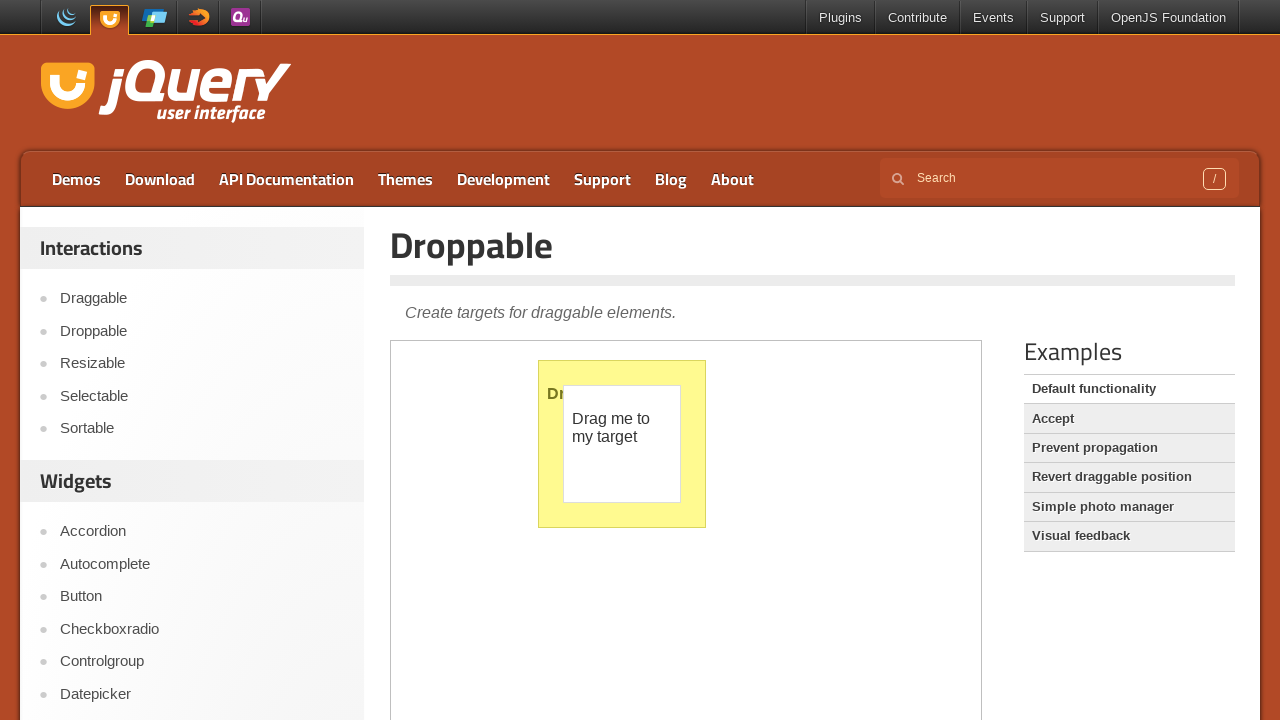